Navigates to a mortgage calculator website and scrolls down the page by 450 pixels to view the loan section

Starting URL: https://www.mortgagecalculator.org

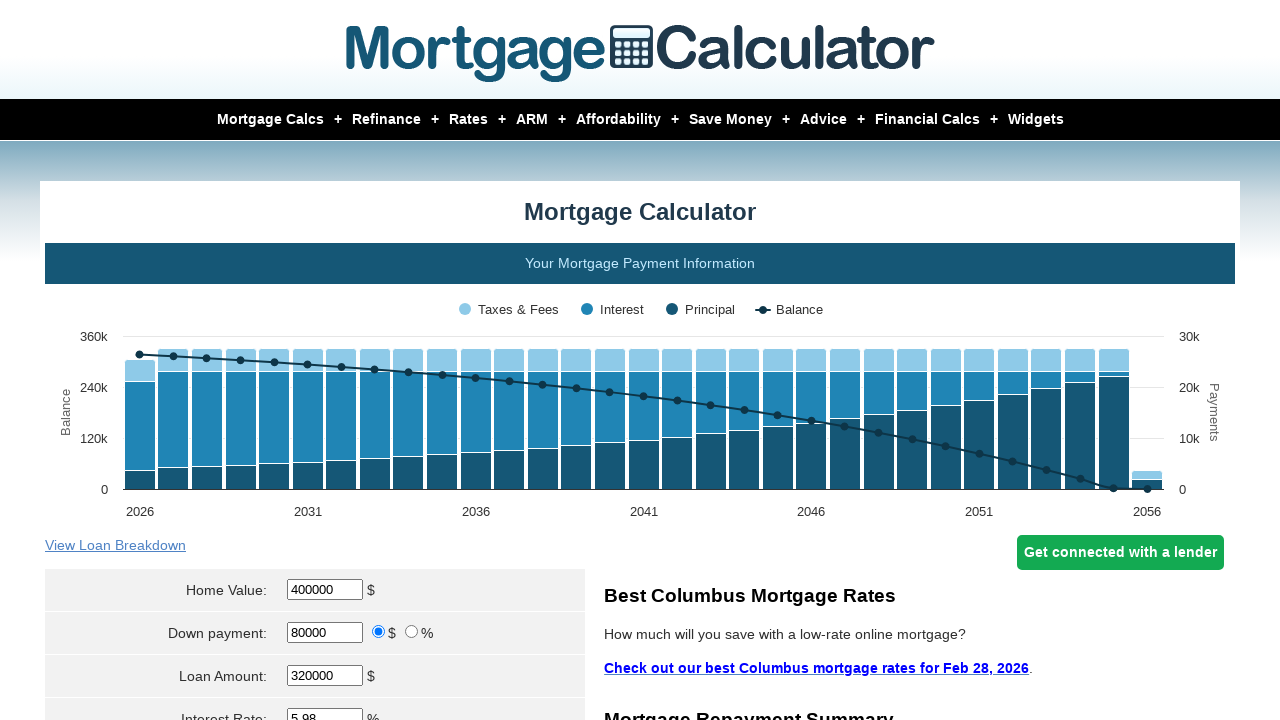

Navigated to mortgage calculator website at https://www.mortgagecalculator.org
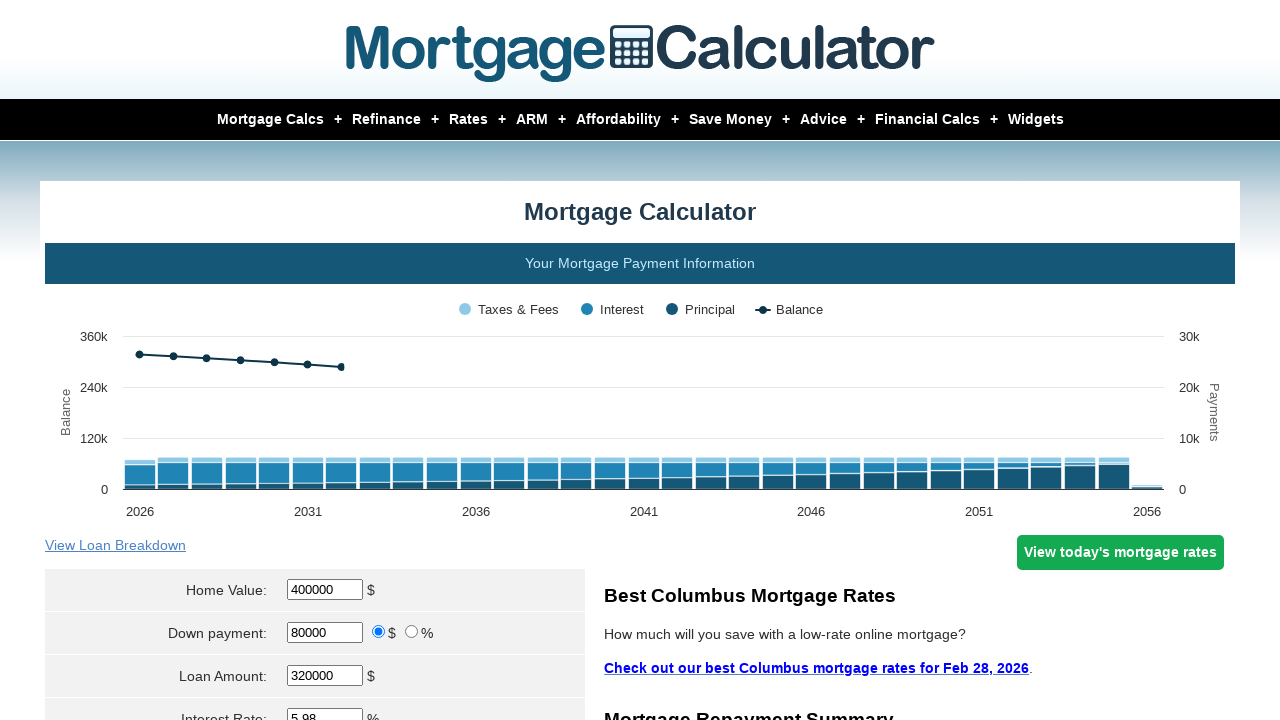

Scrolled down the page by 450 pixels to view the loan section
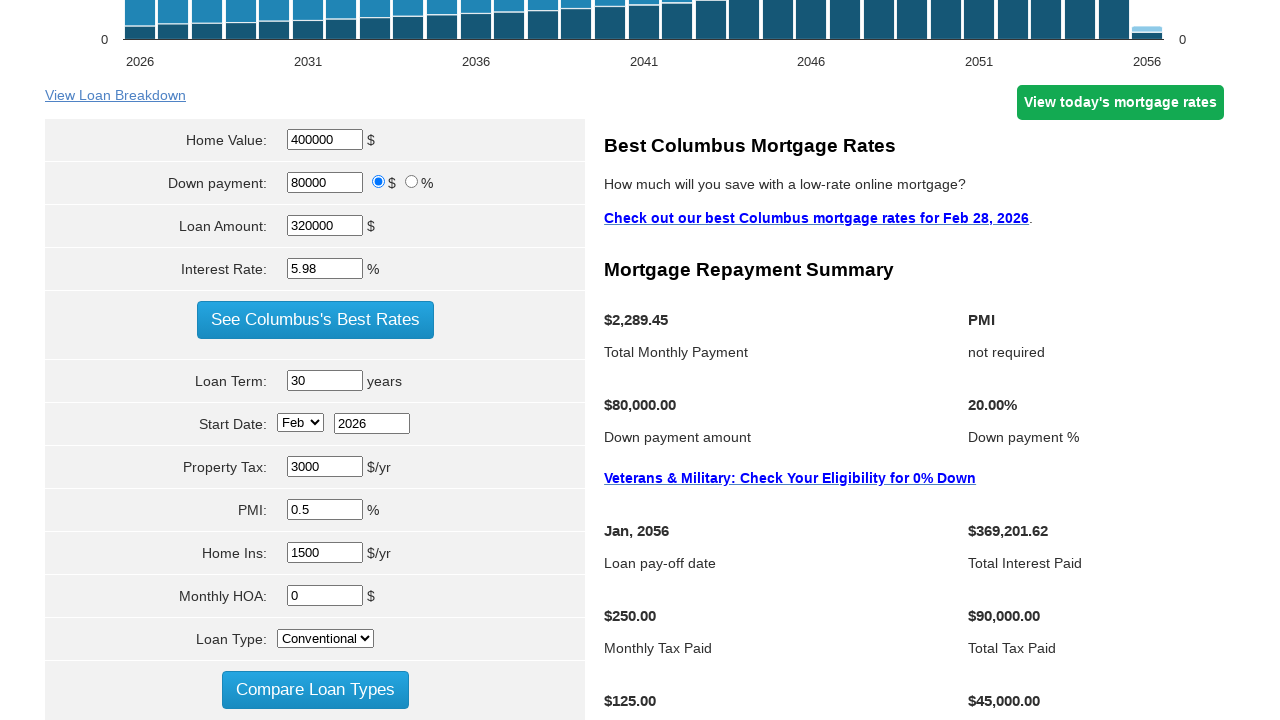

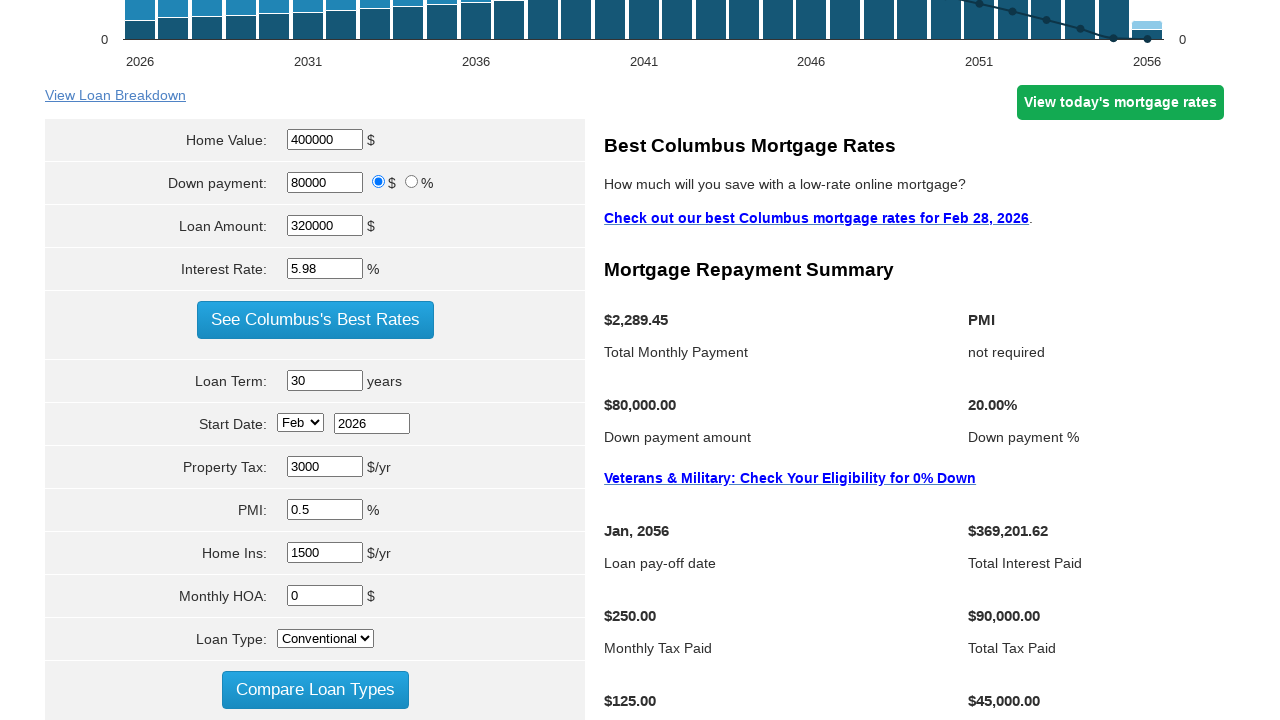